Navigates to Shopify's free trial page and verifies the page loads successfully

Starting URL: https://www.shopify.in/free-trial/

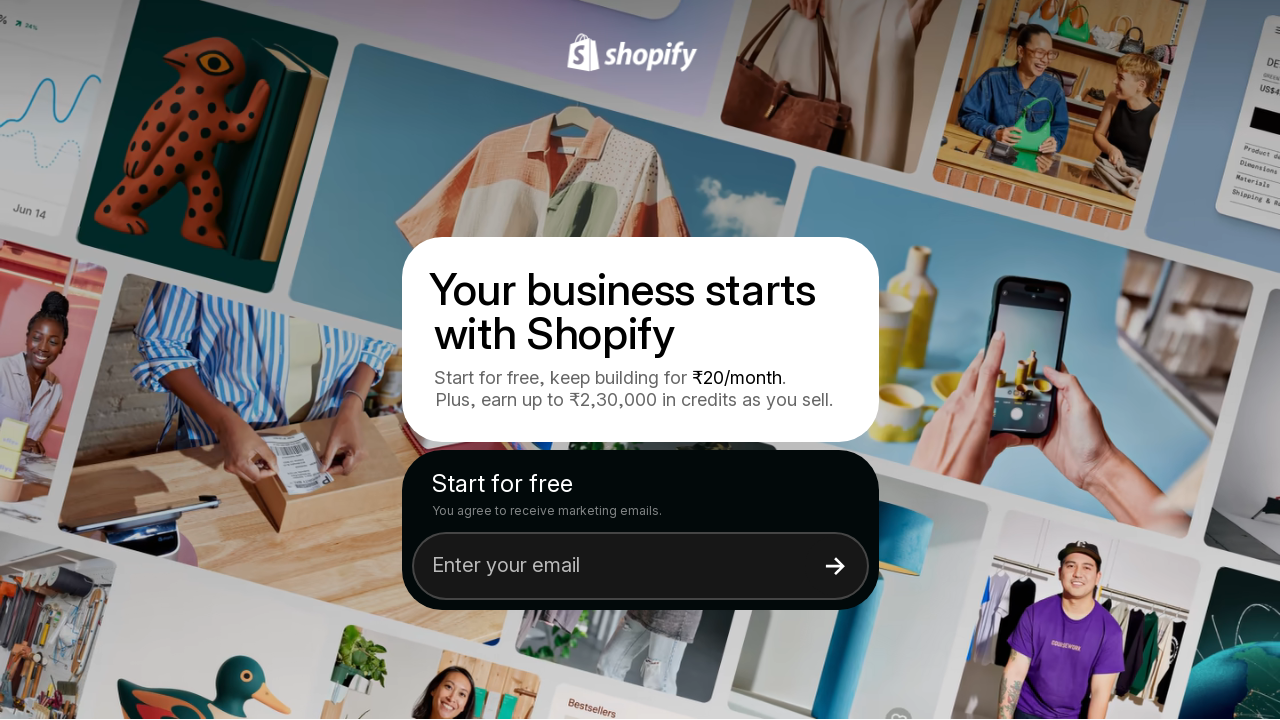

Waited for page DOM to be fully loaded
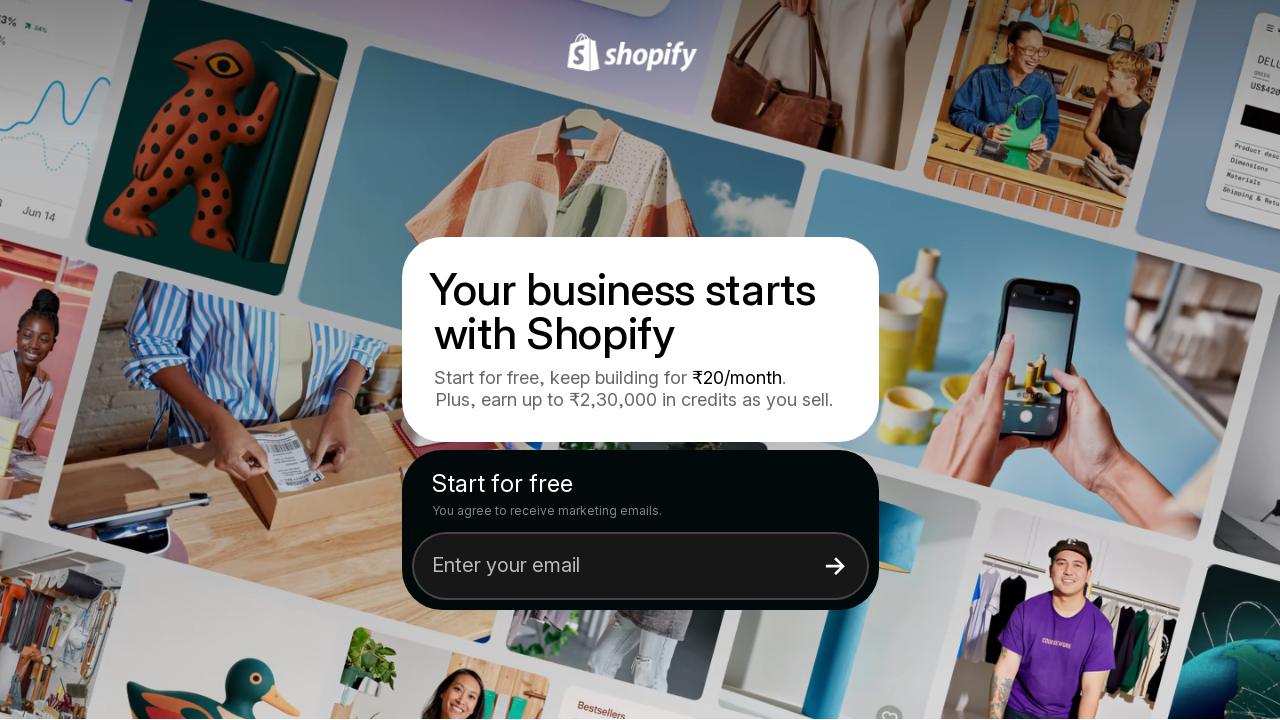

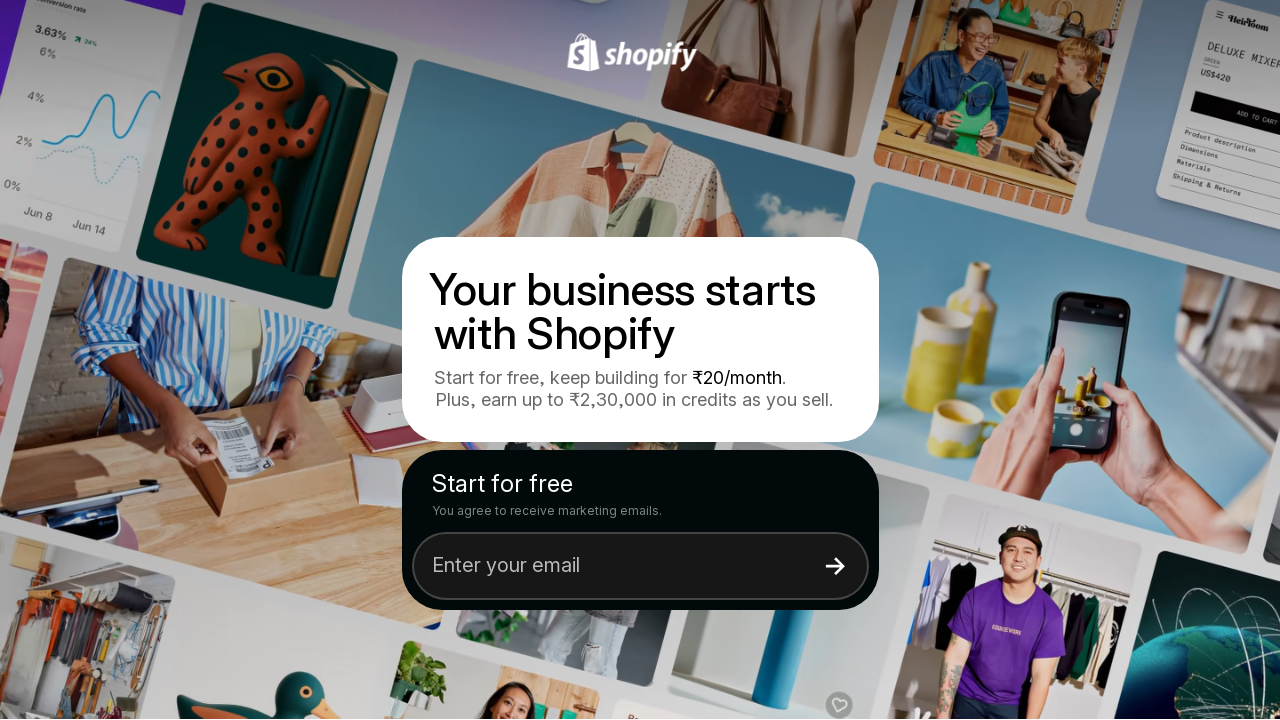